Navigates to the Deque homepage and verifies the page loaded correctly by checking if the body element contains the 'home' class

Starting URL: https://www.deque.com/

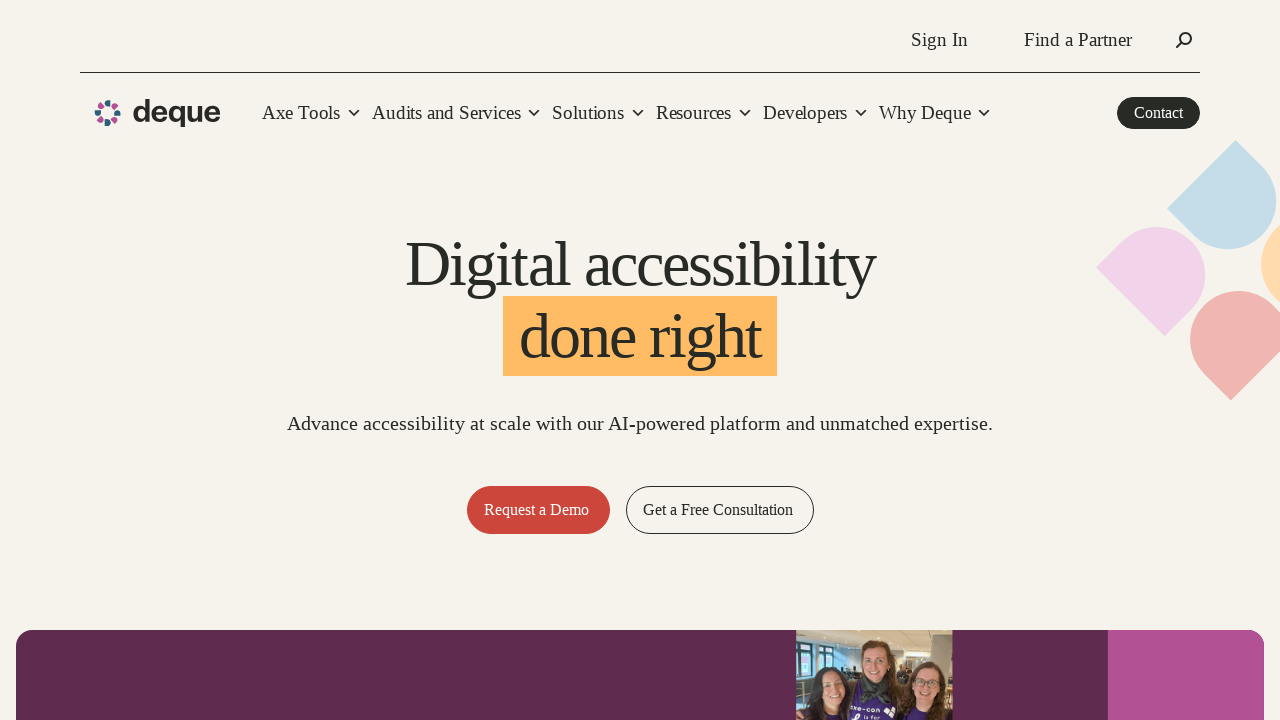

Navigated to Deque homepage
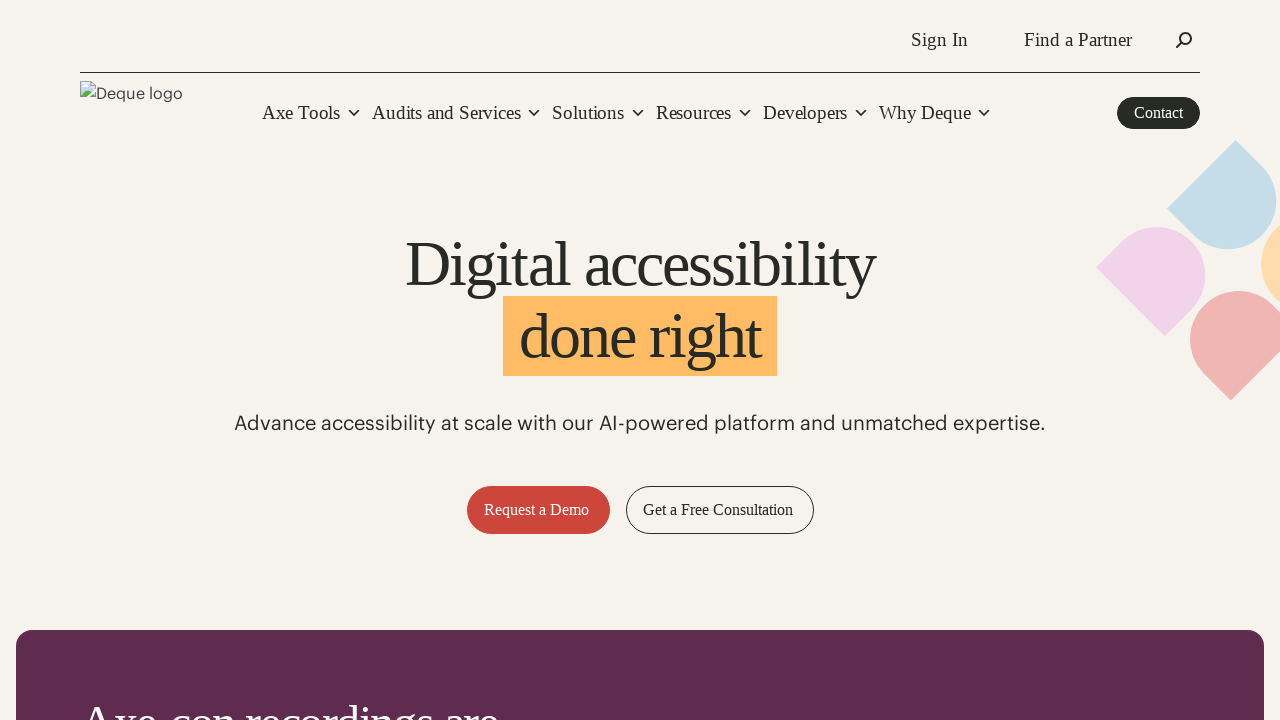

Body element loaded and is present
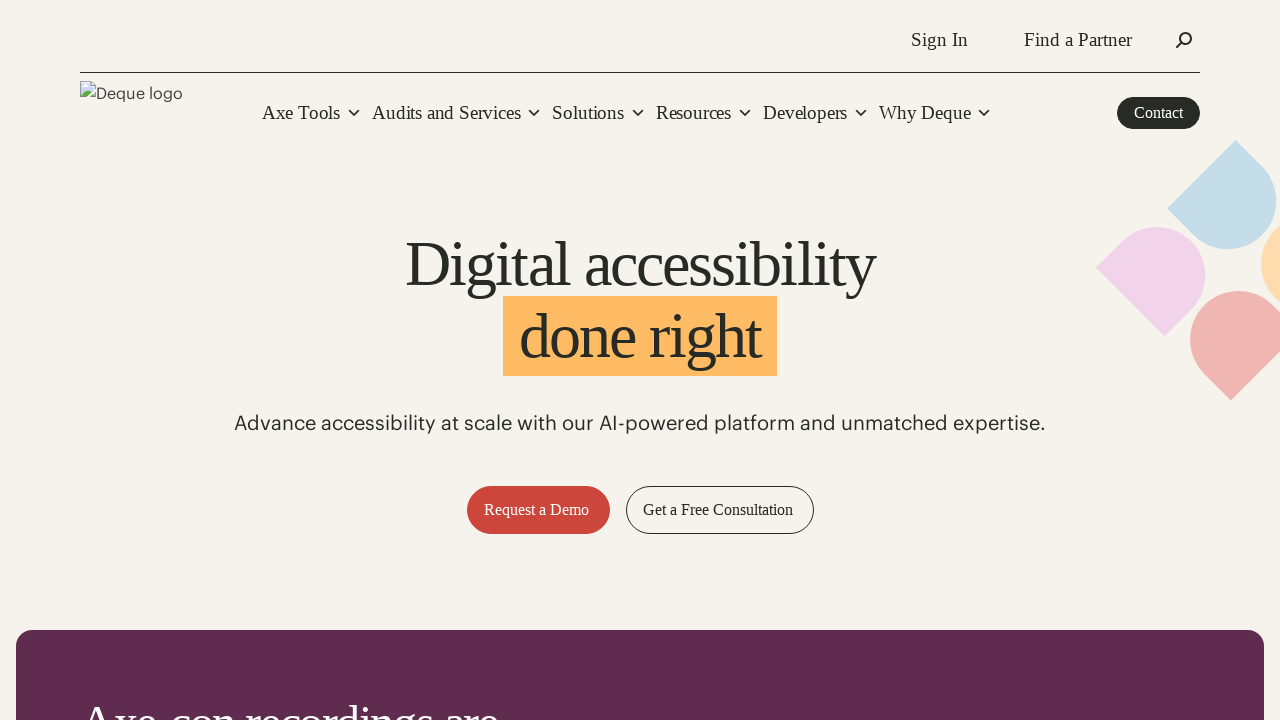

Retrieved body class attribute: home wp-singular page-template-default page page-id-16 wp-custom-logo wp-theme-deque mega-menu-menu-1
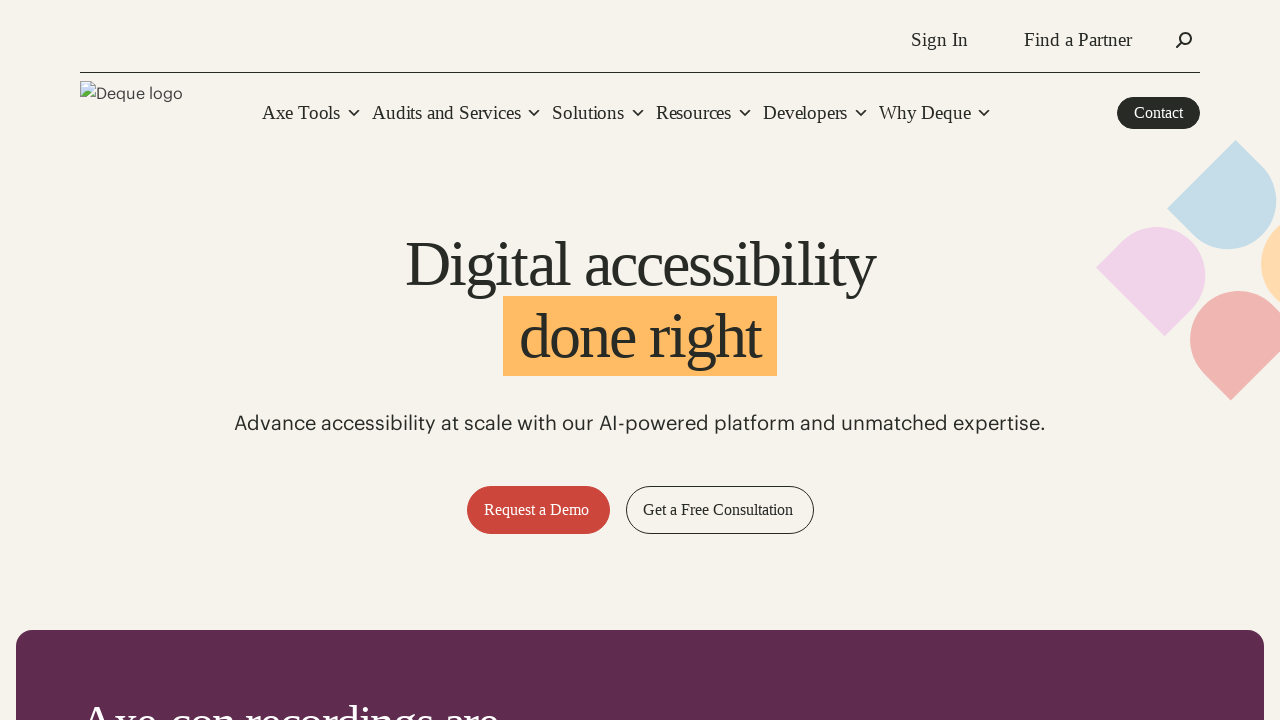

Verified body element contains 'home' class
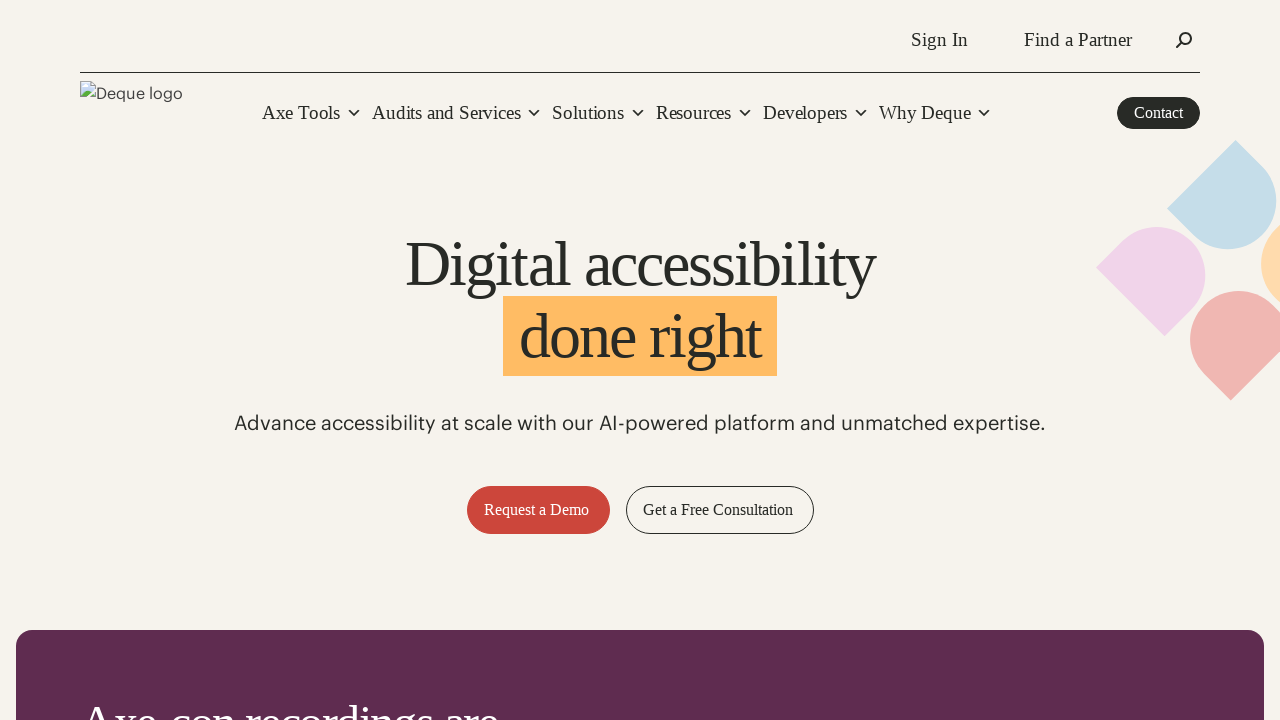

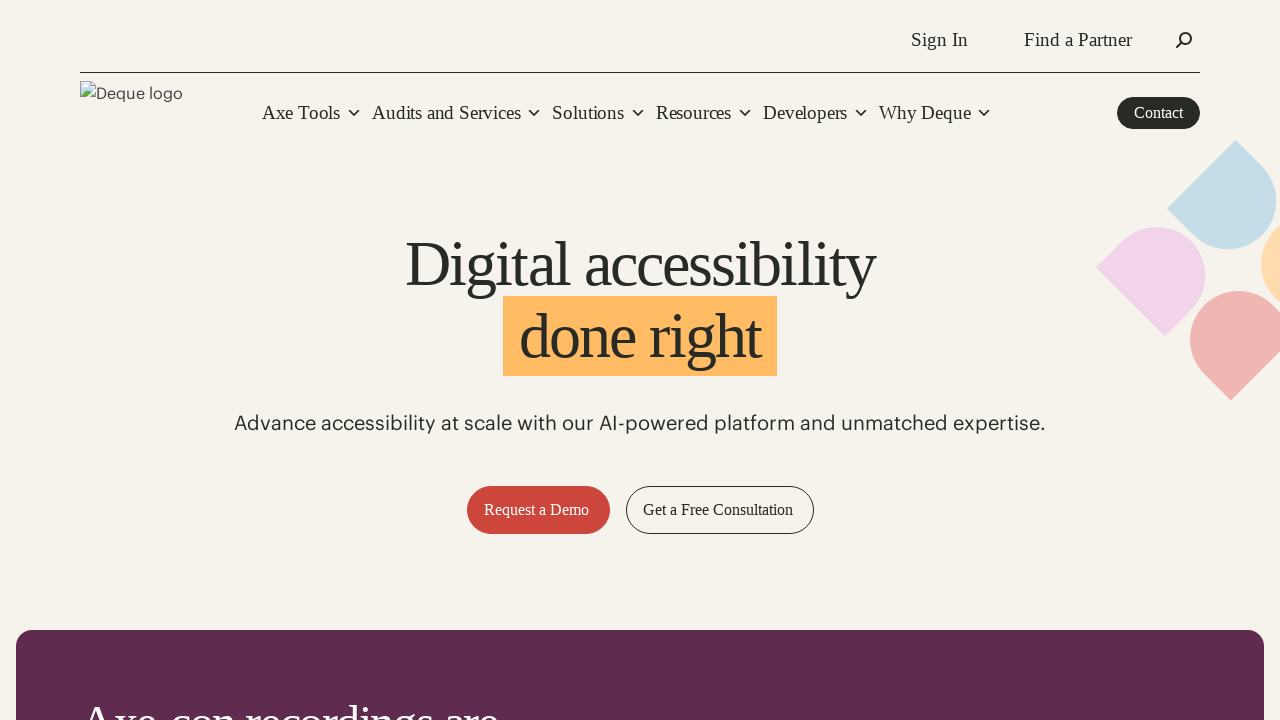